Tests navigation to Create New Account page from login modal

Starting URL: https://www.advantageonlineshopping.com/

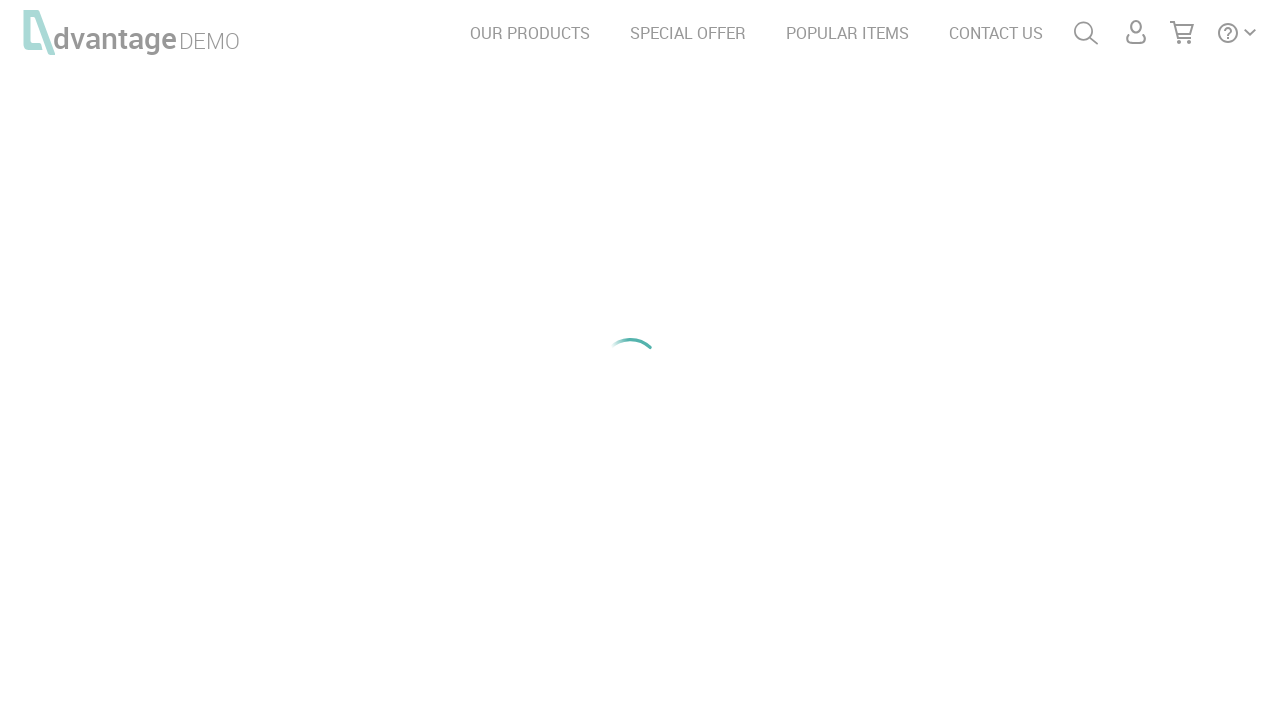

Clicked login button to open modal at (1136, 34) on button#menuUserLink, [id='menuUserLink']
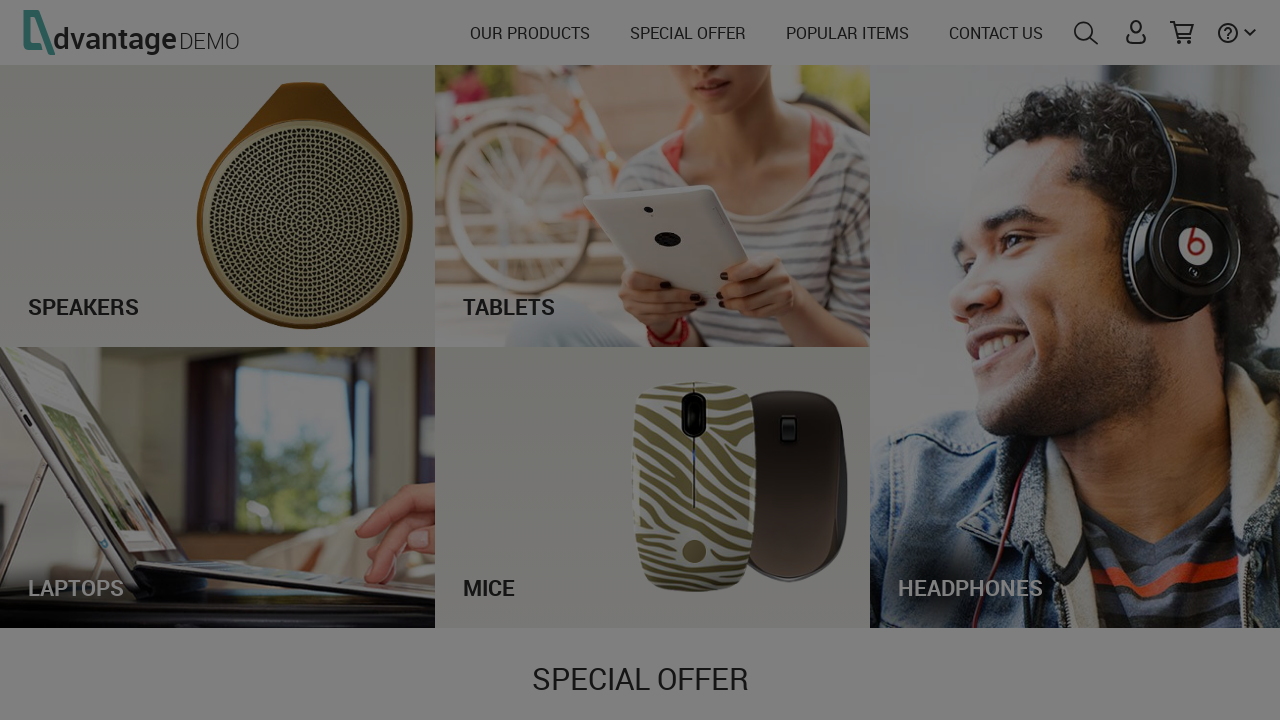

Login modal opened and Create New Account link is visible
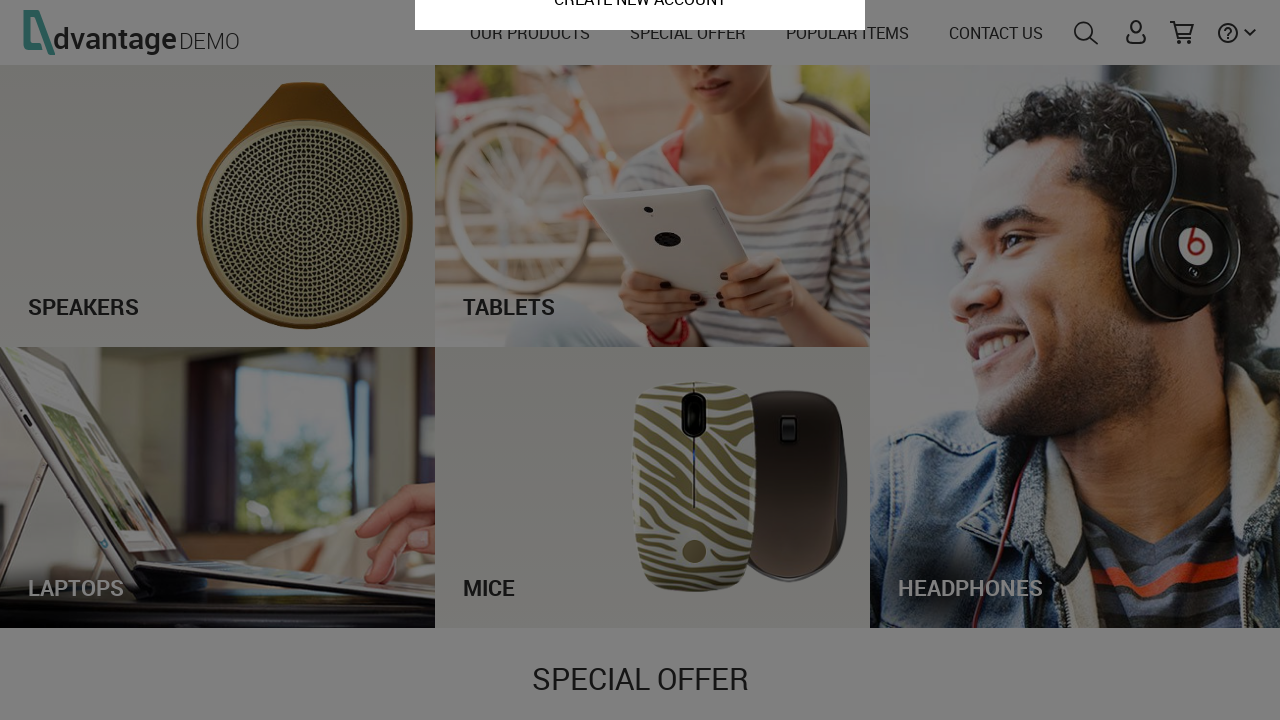

Clicked Create New Account link in login modal at (640, 578) on a.create-new-account, a[translate='CREATE_NEW_ACCOUNT']
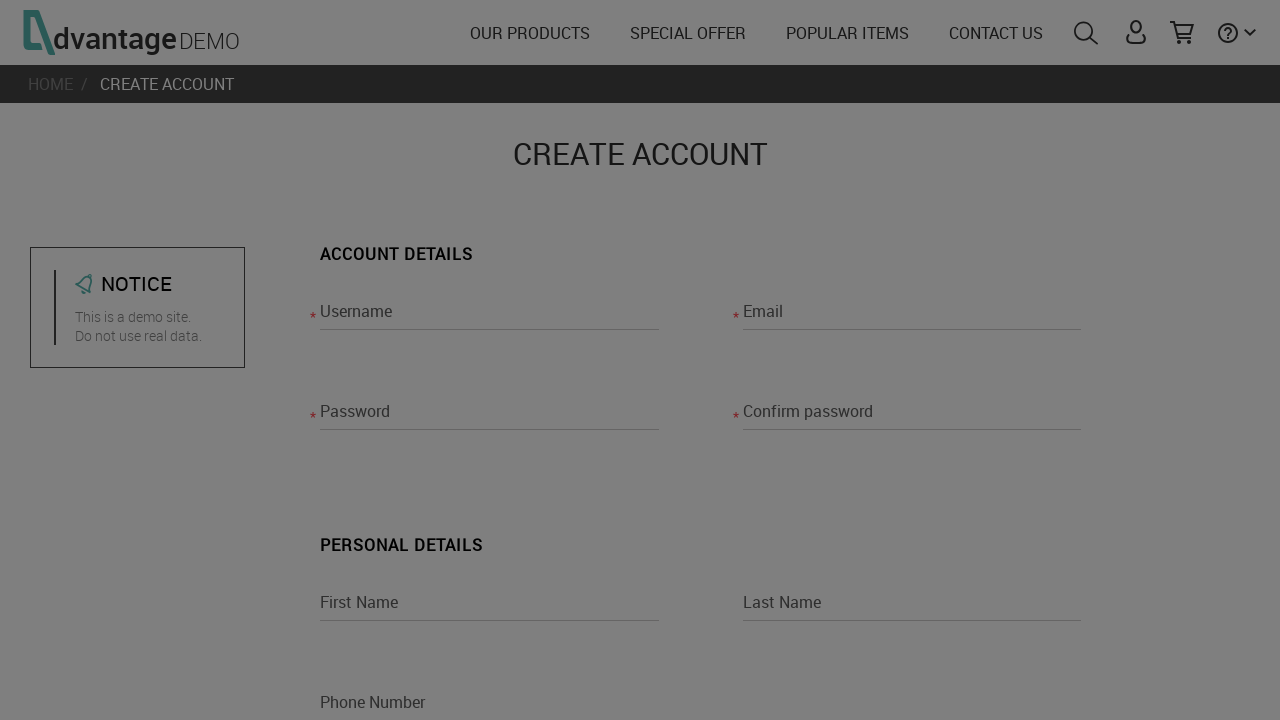

Create Account page displayed successfully
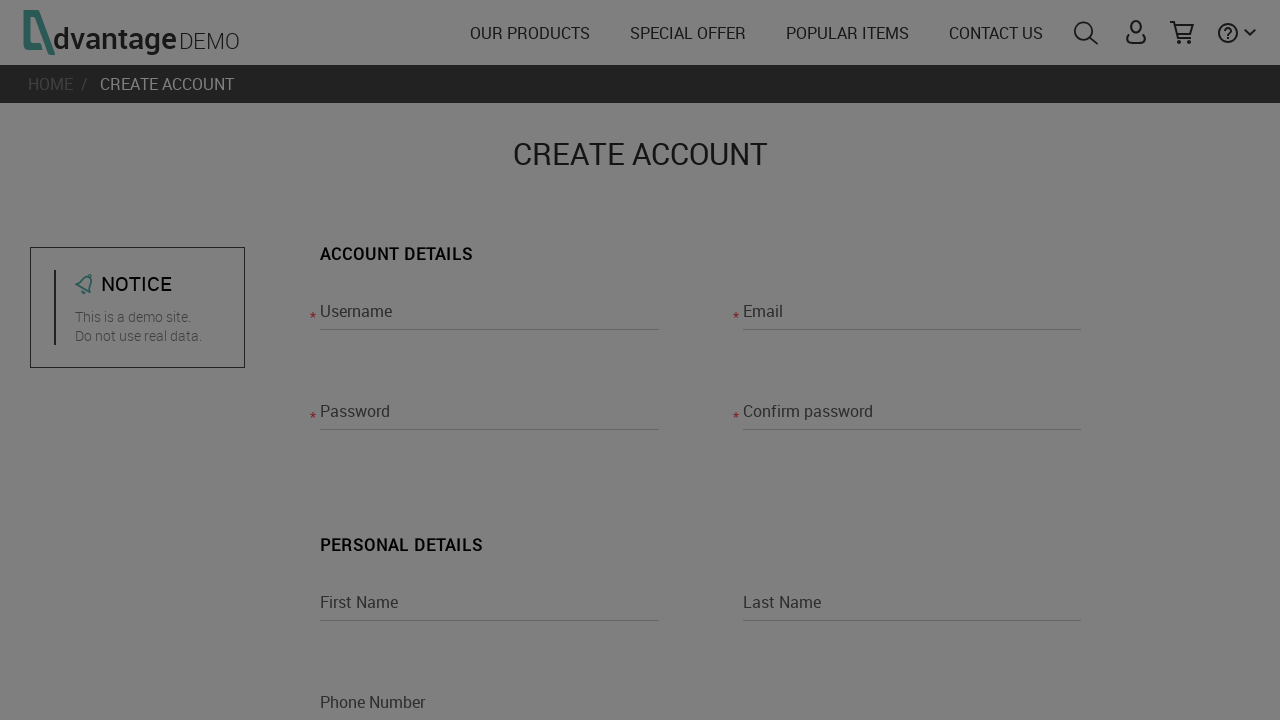

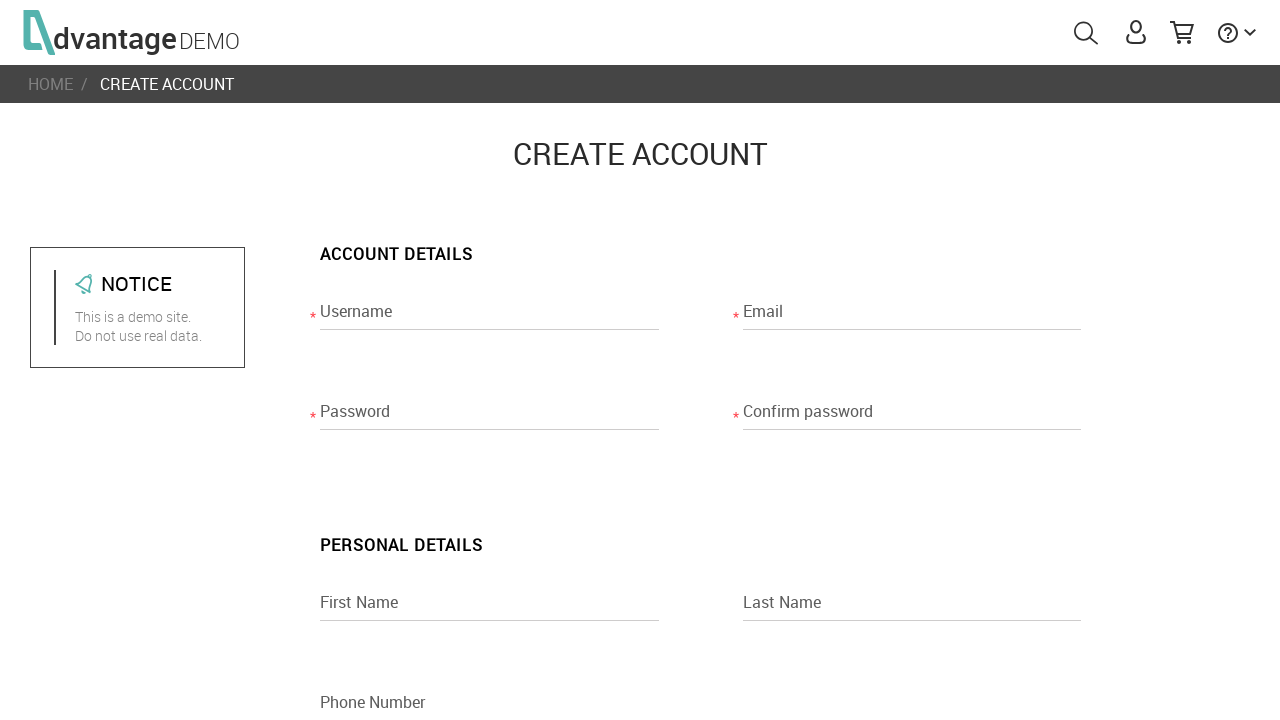